Tests multiple window and tab handling by opening new windows/tabs, switching between them, and returning to the parent window

Starting URL: https://www.hyrtutorials.com/p/window-handles-practice.html

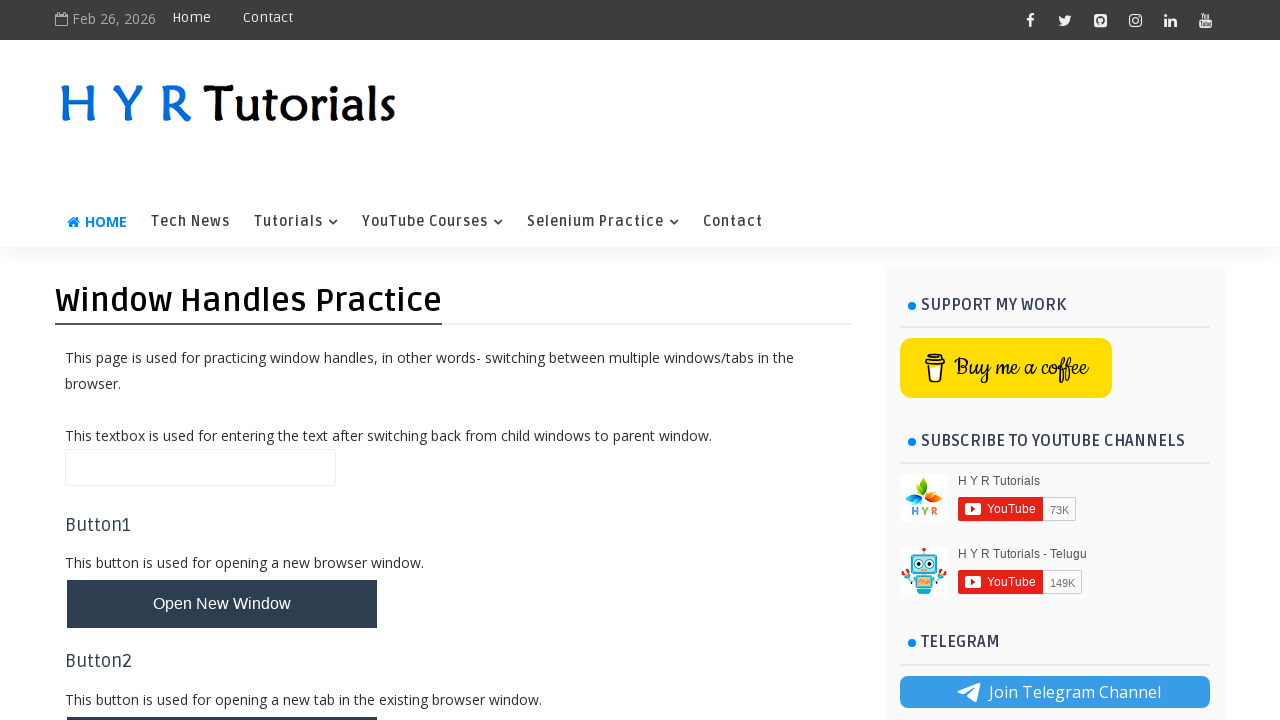

Clicked button to open new window at (222, 604) on #newWindowBtn
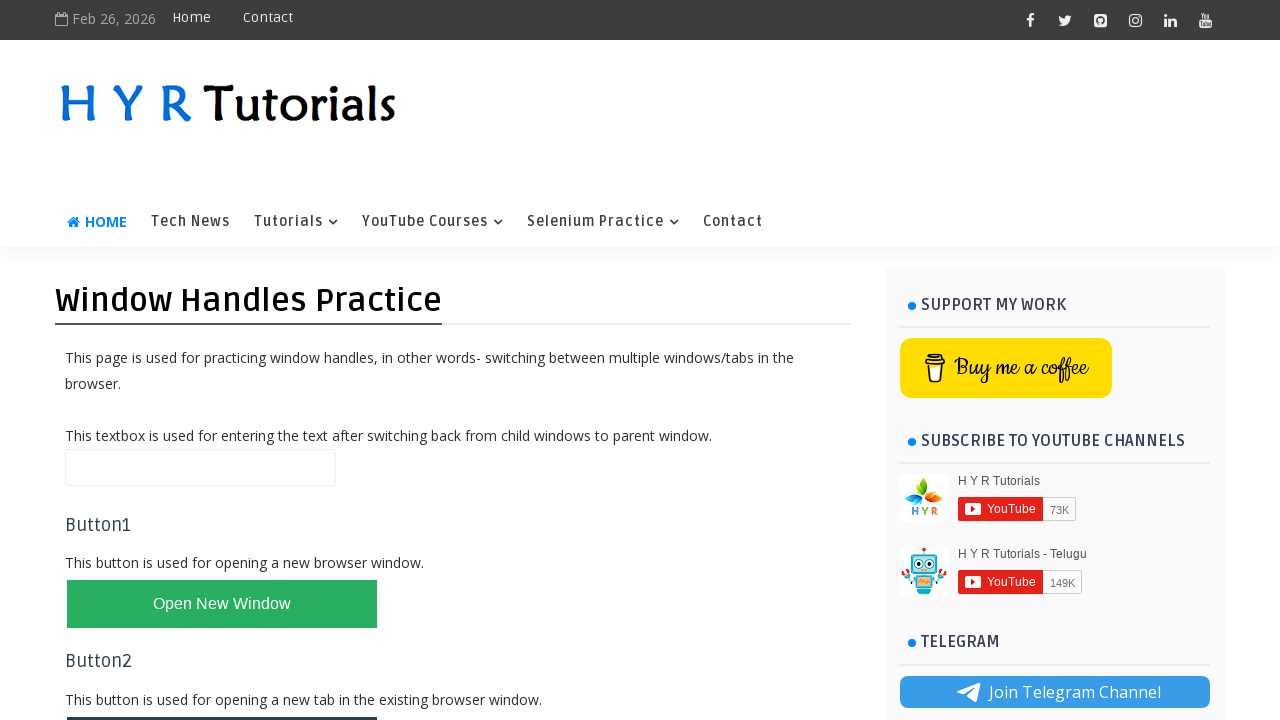

Clicked button to open new tab at (222, 696) on #newTabBtn
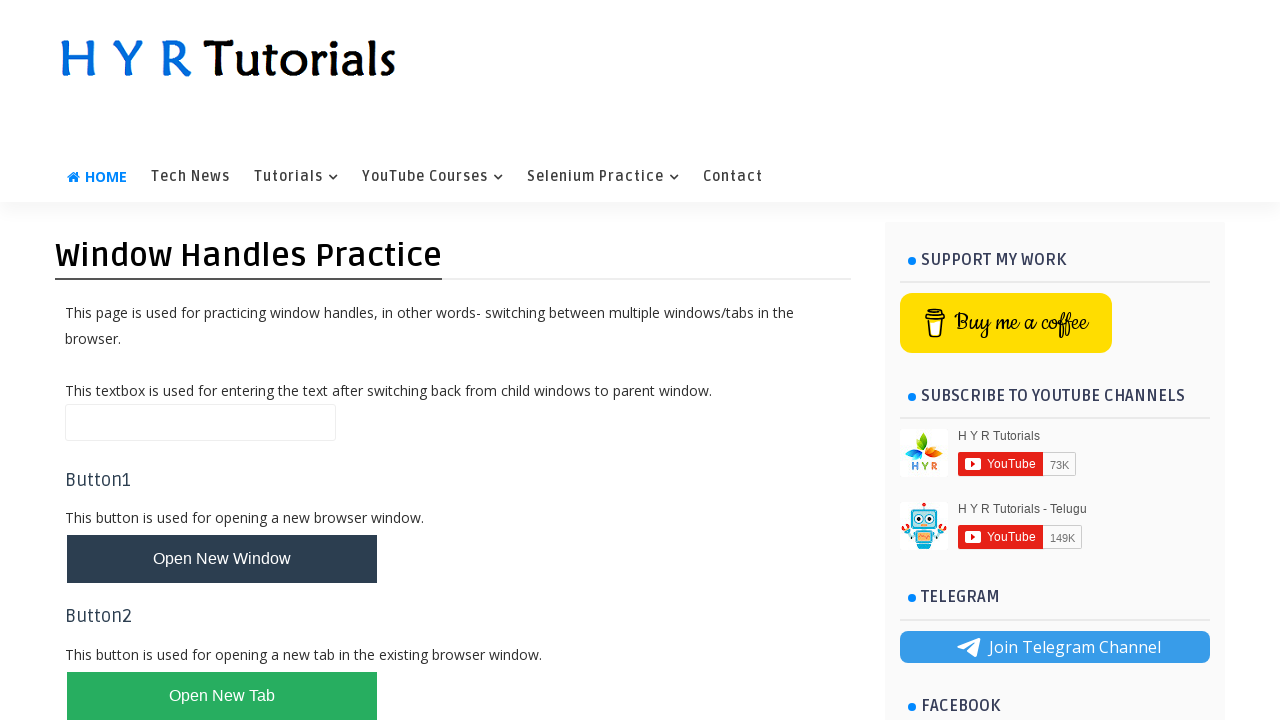

Retrieved all open pages and tabs from context
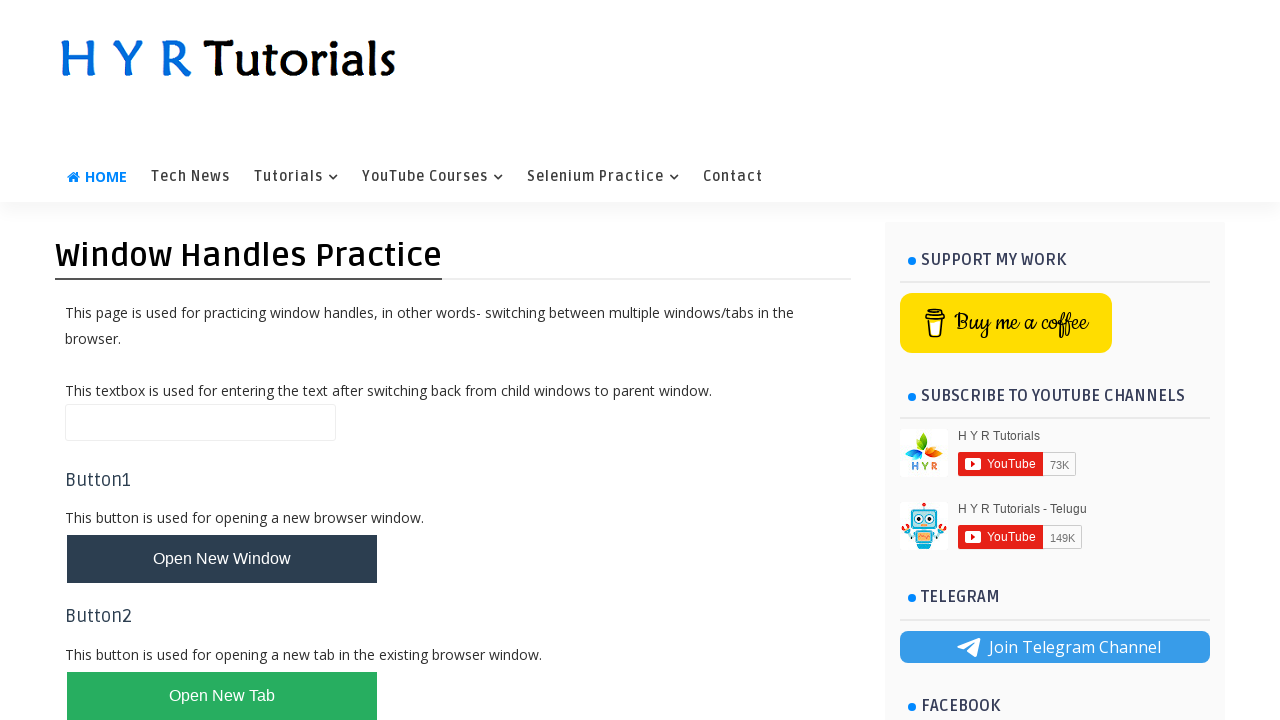

Switched focus to a new window/tab
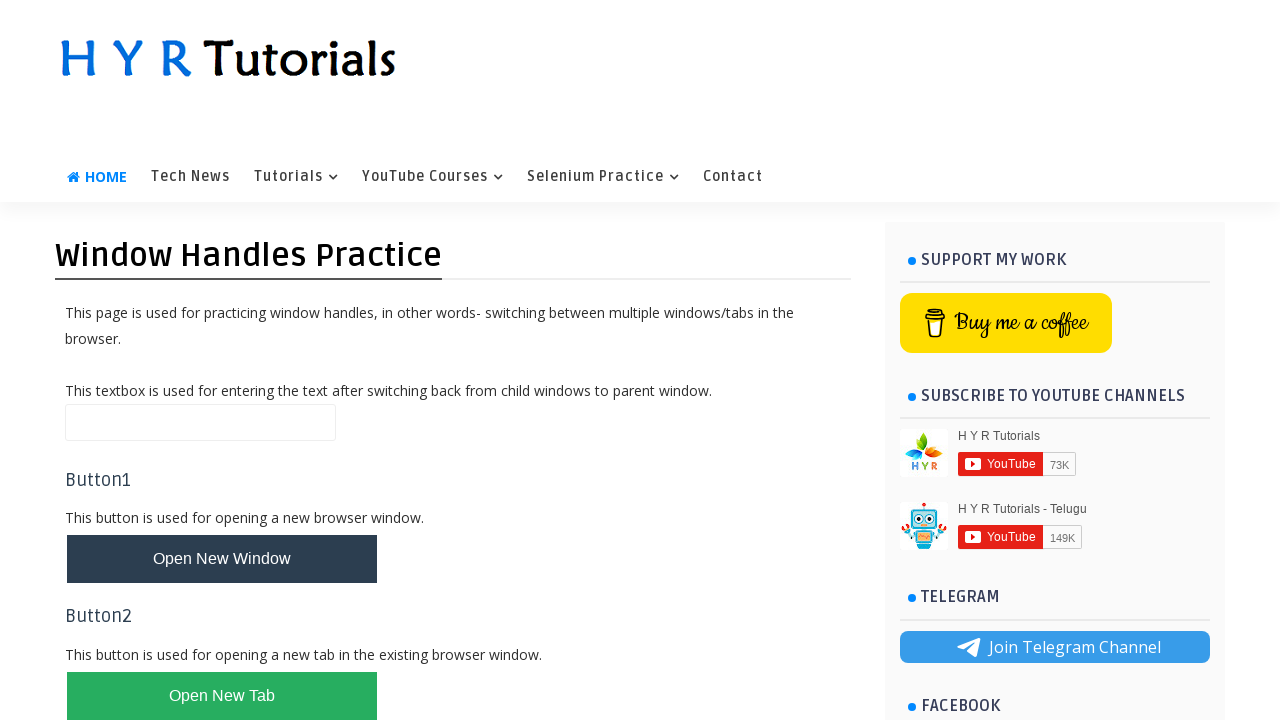

Waited for new page to finish loading
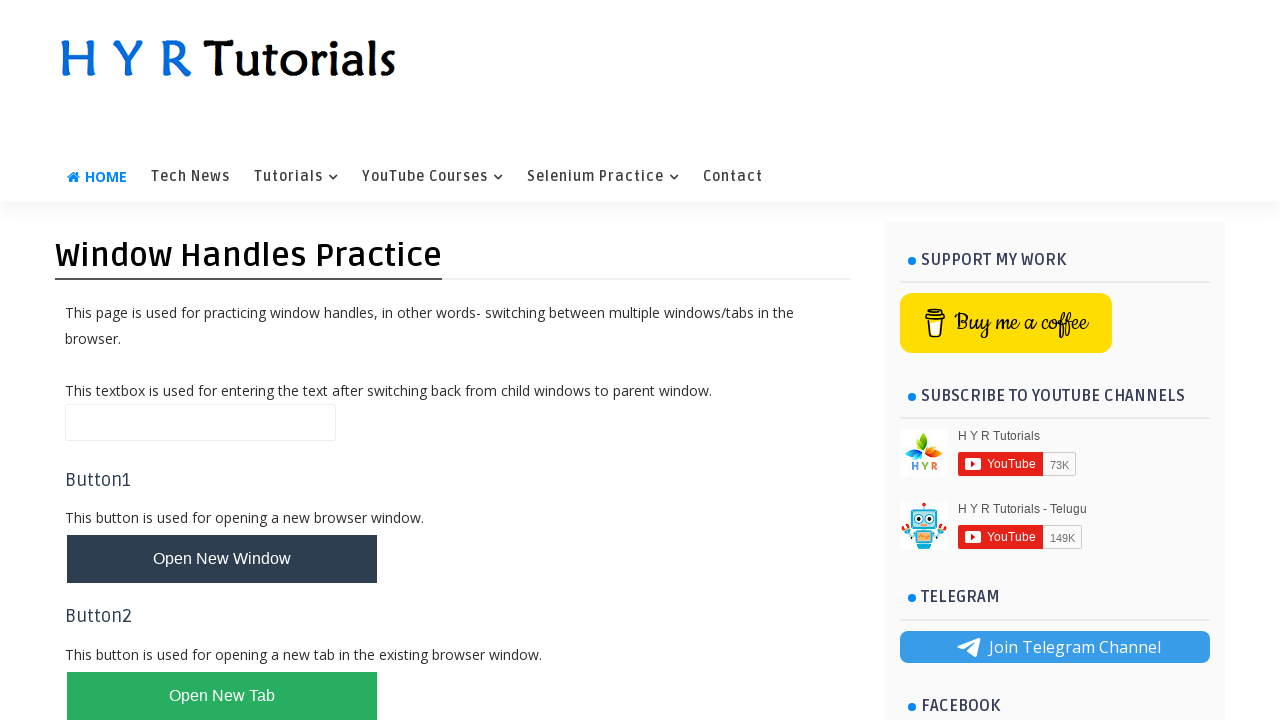

Switched focus to a new window/tab
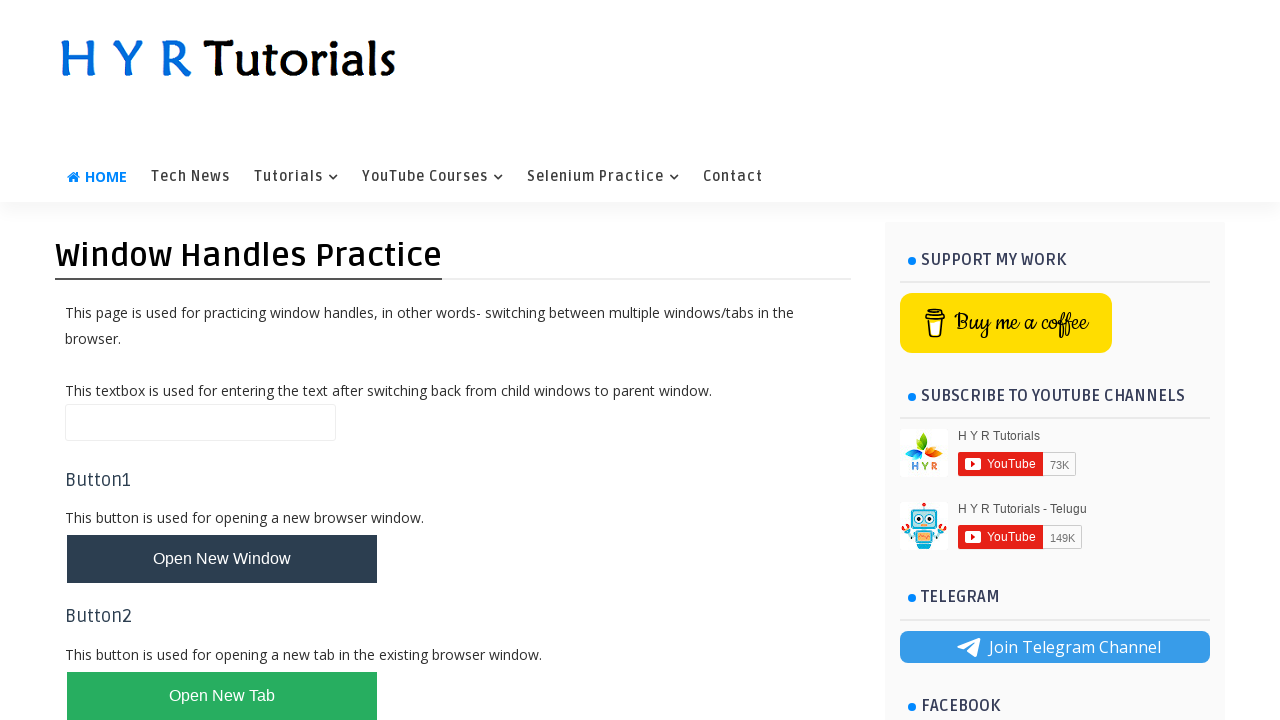

Waited for new page to finish loading
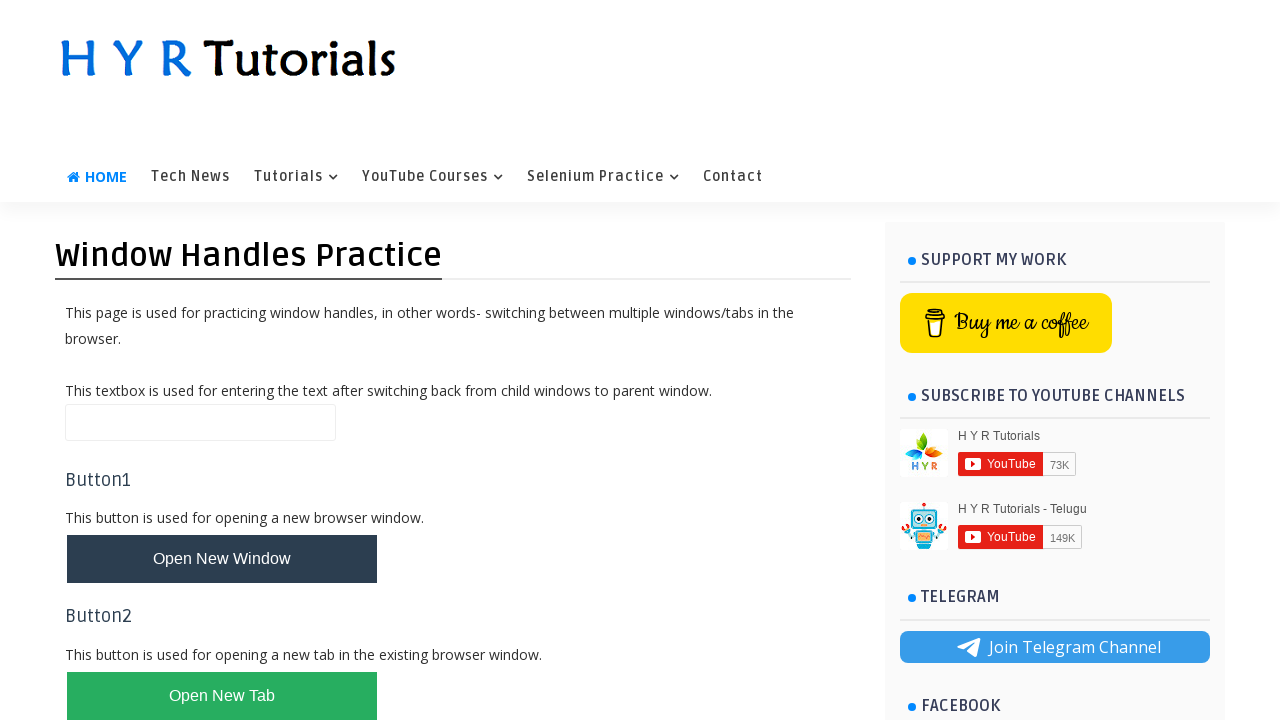

Returned focus to original parent window
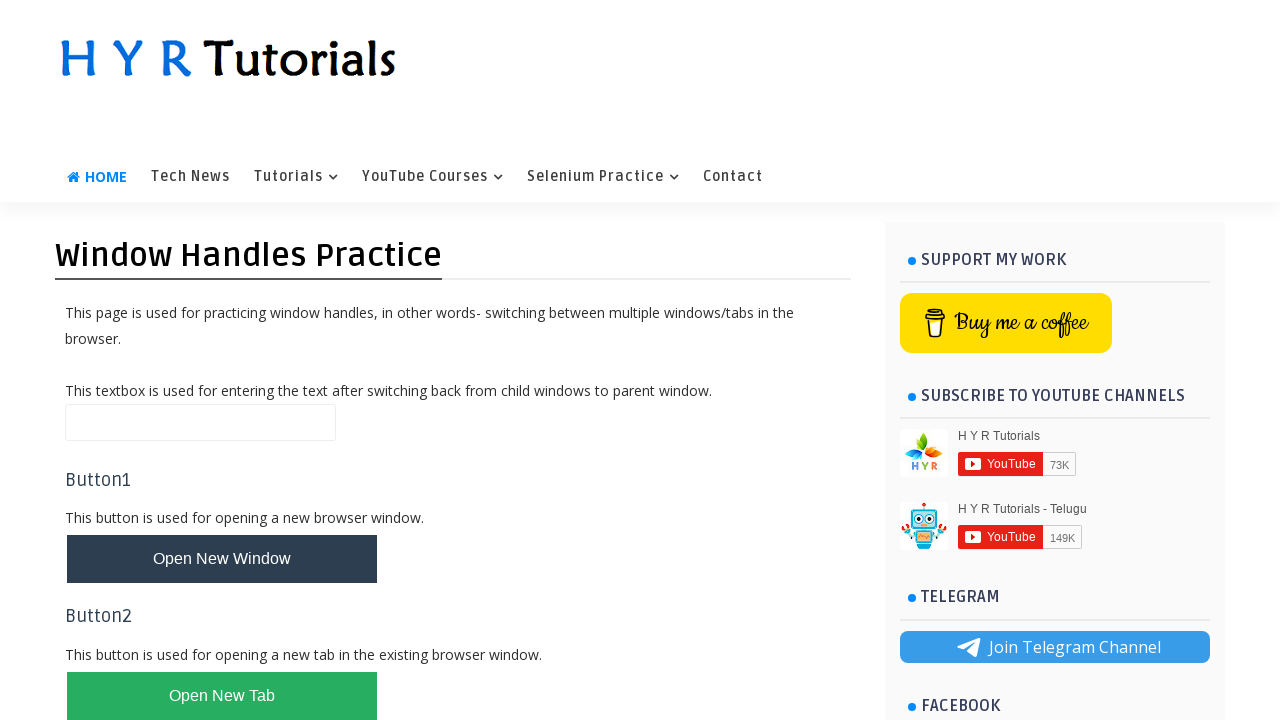

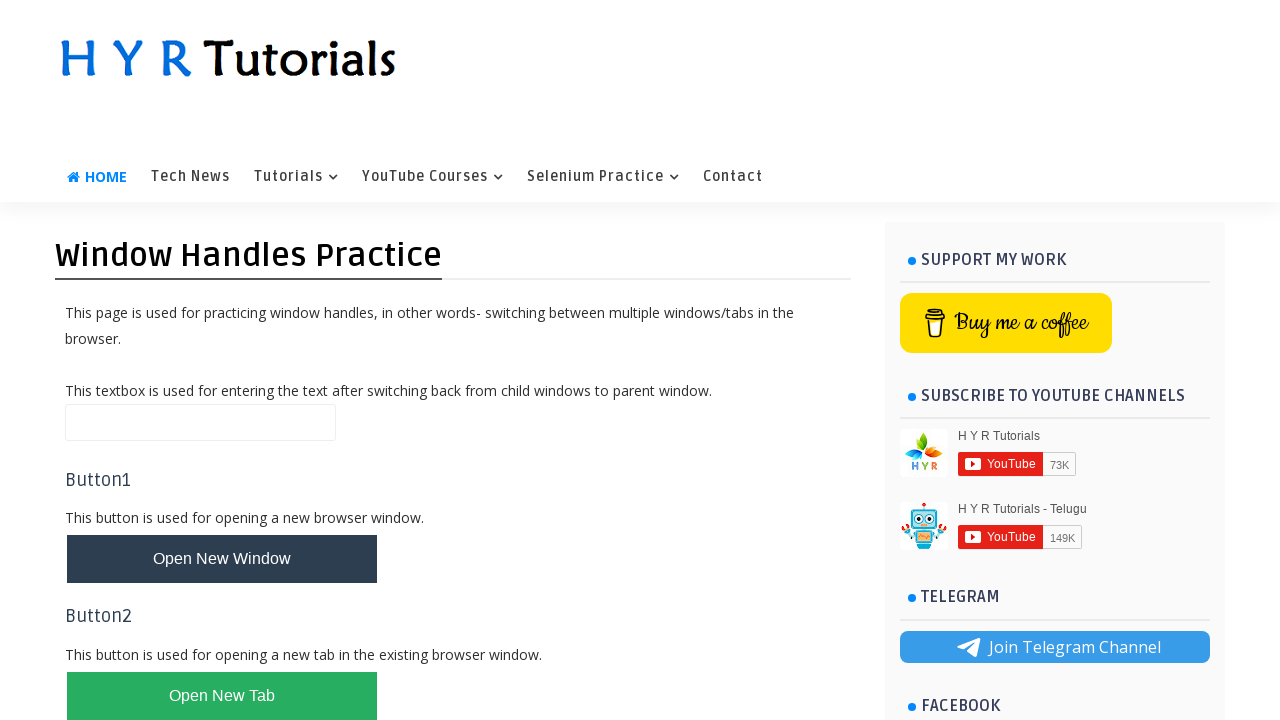